Tests JavaScript prompt alert functionality by clicking the prompt button, entering text into the alert, and verifying the result message

Starting URL: https://the-internet.herokuapp.com/javascript_alerts

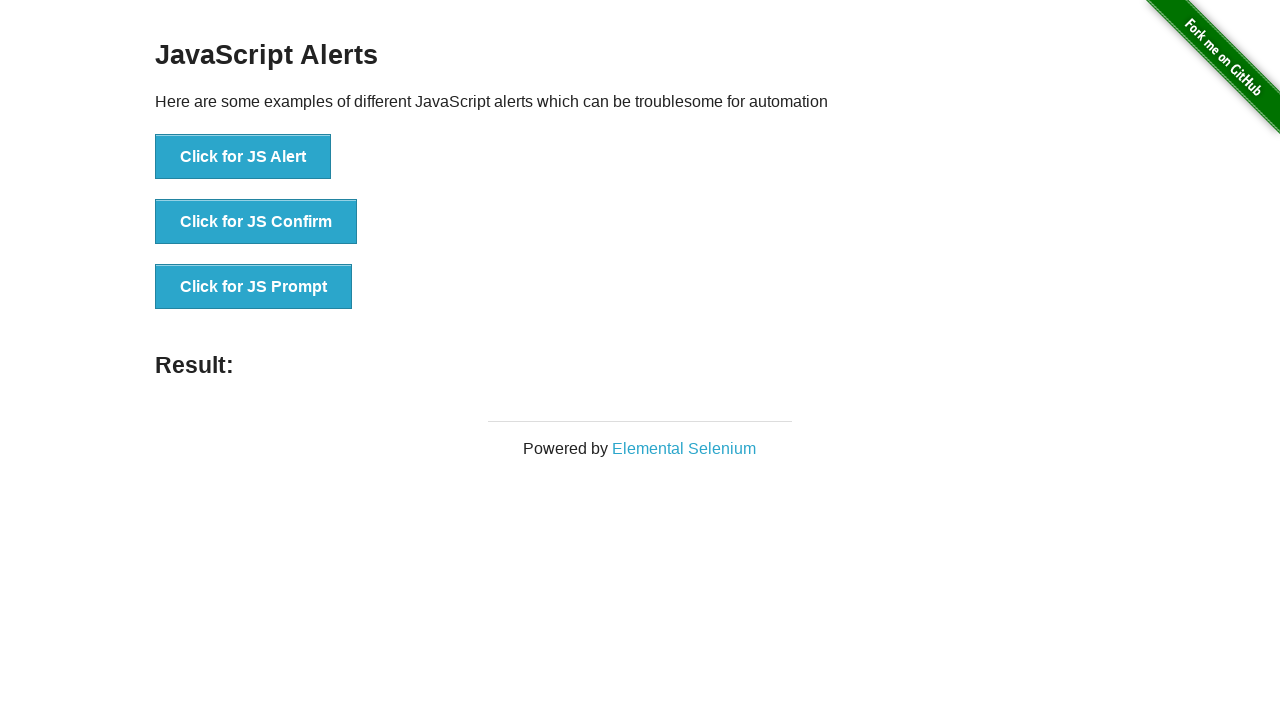

Clicked the JS Prompt button at (254, 287) on xpath=//button[normalize-space()='Click for JS Prompt']
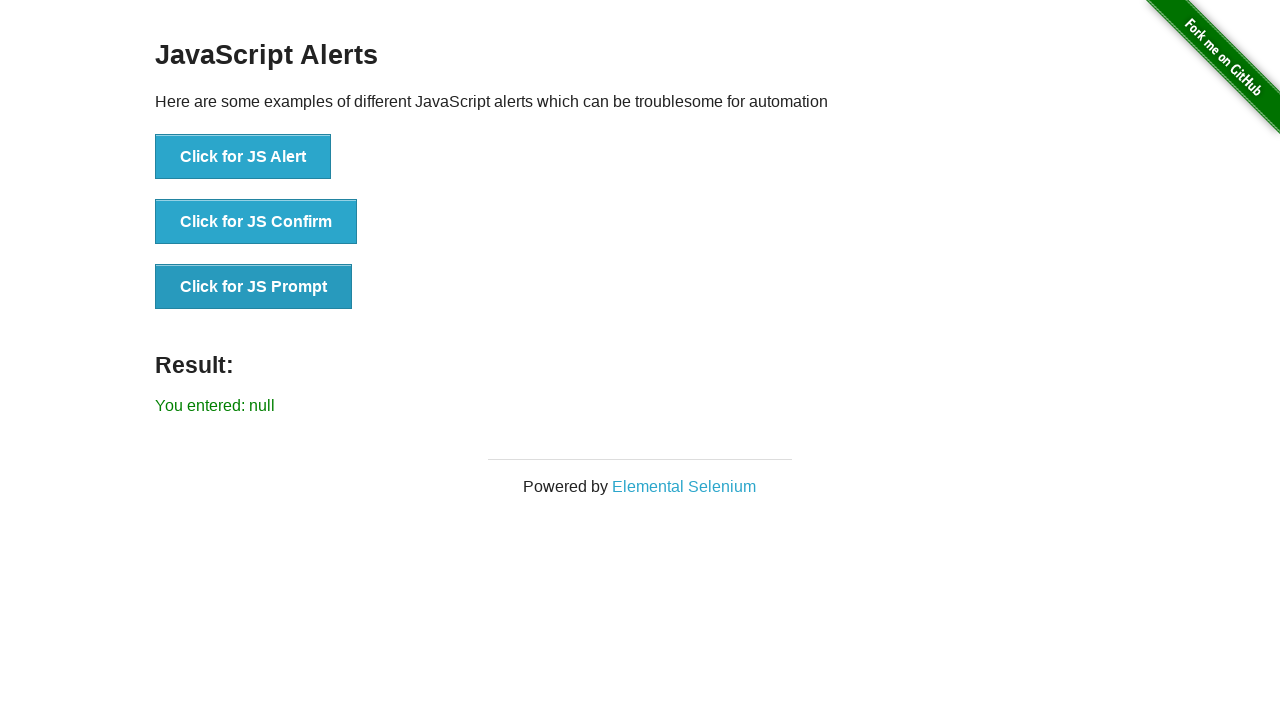

Set up dialog handler to accept prompt with 'Hello World'
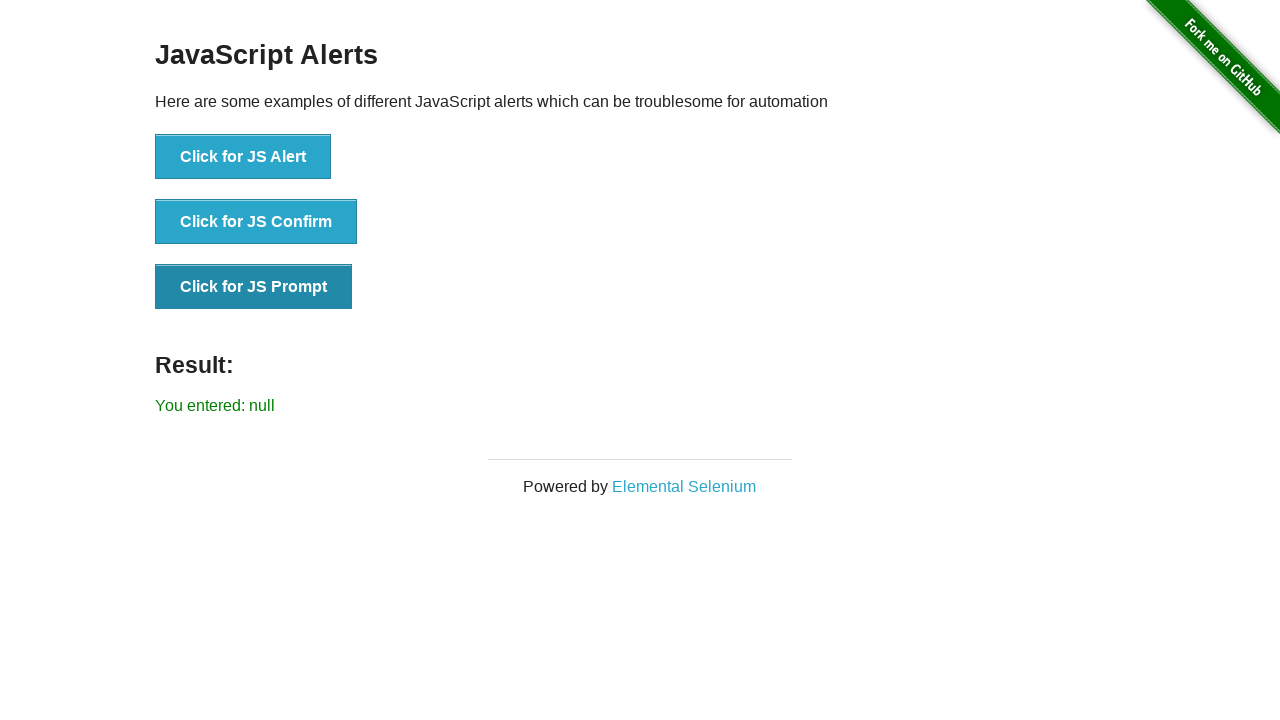

Clicked the JS Prompt button to trigger the alert dialog at (254, 287) on xpath=//button[normalize-space()='Click for JS Prompt']
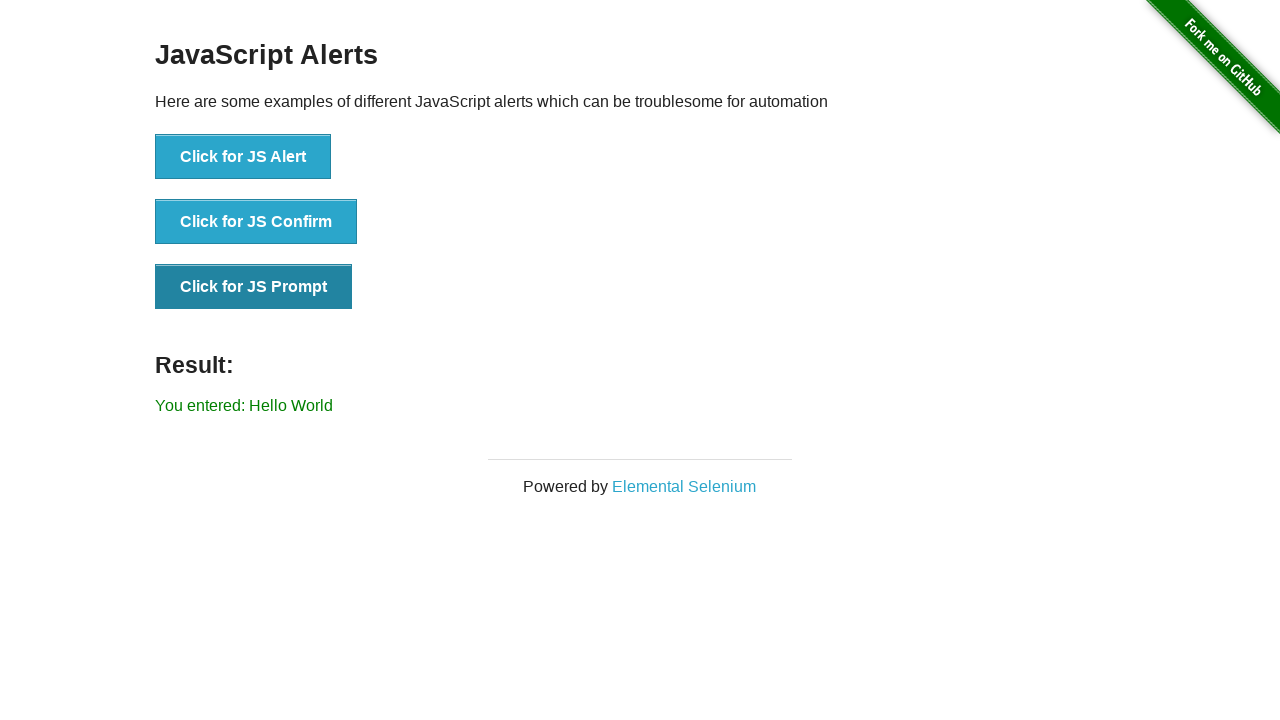

Retrieved result text from result element
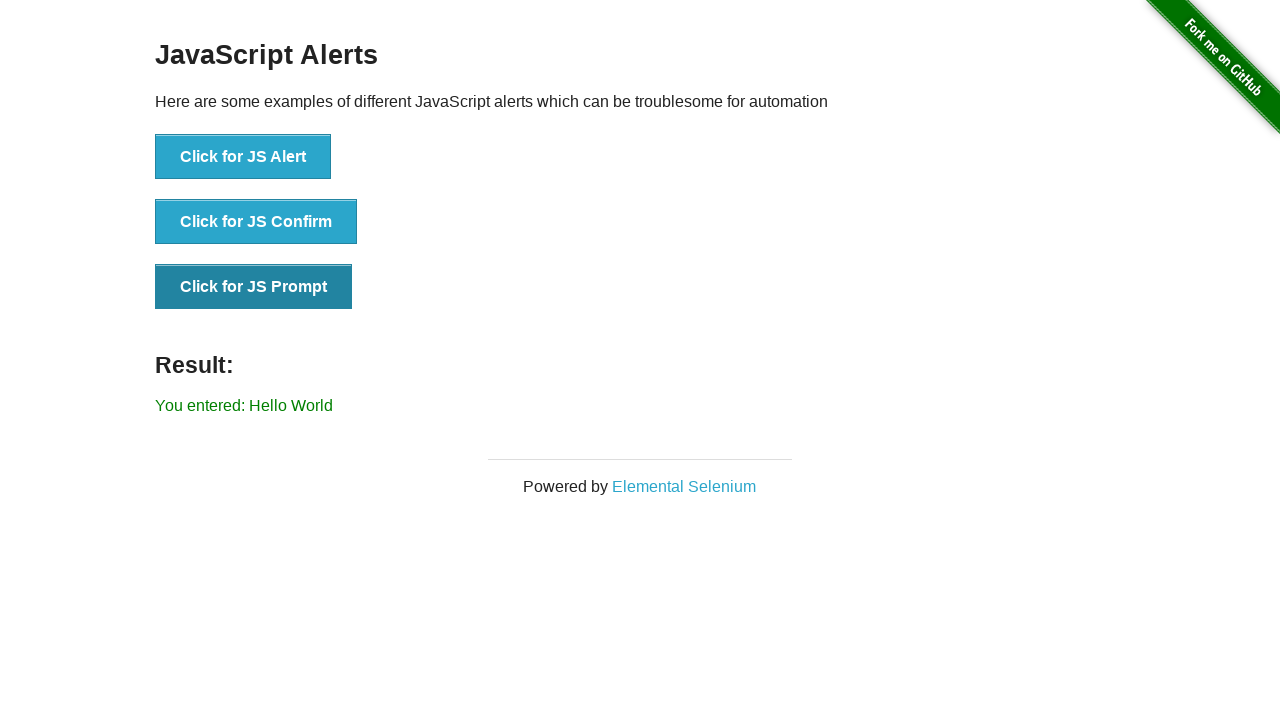

Verified that result contains 'You entered: Hello World'
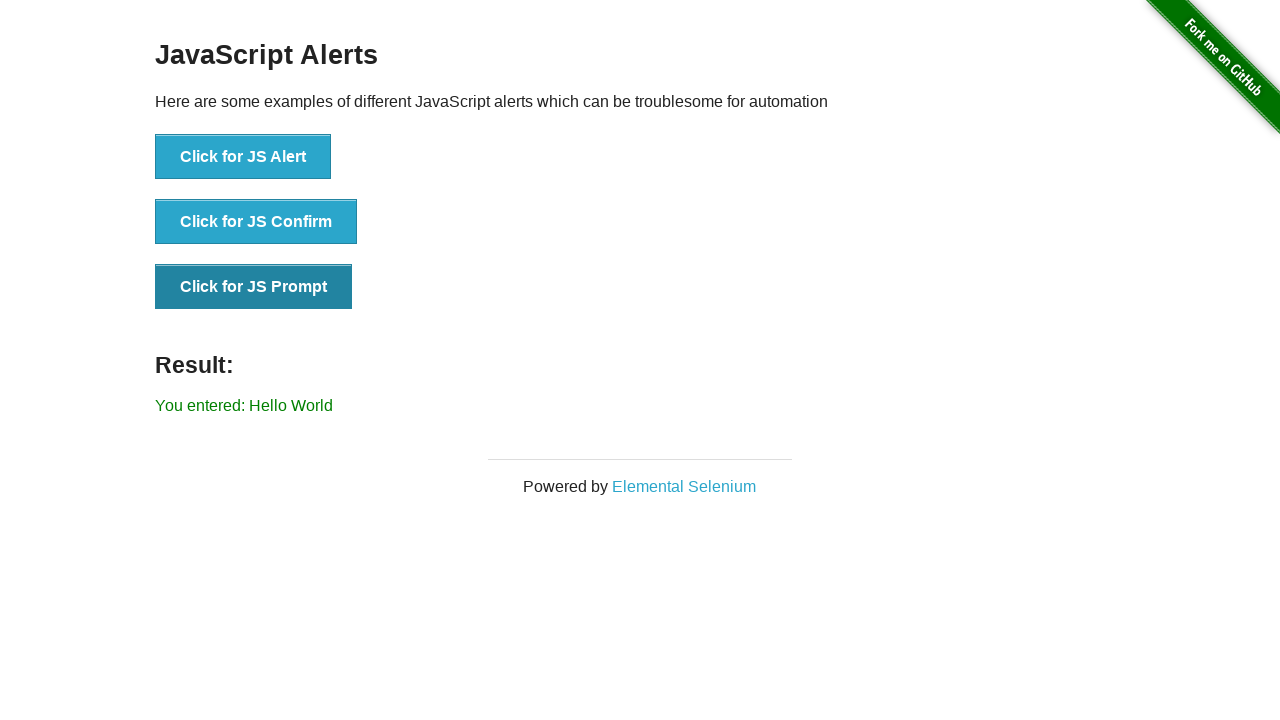

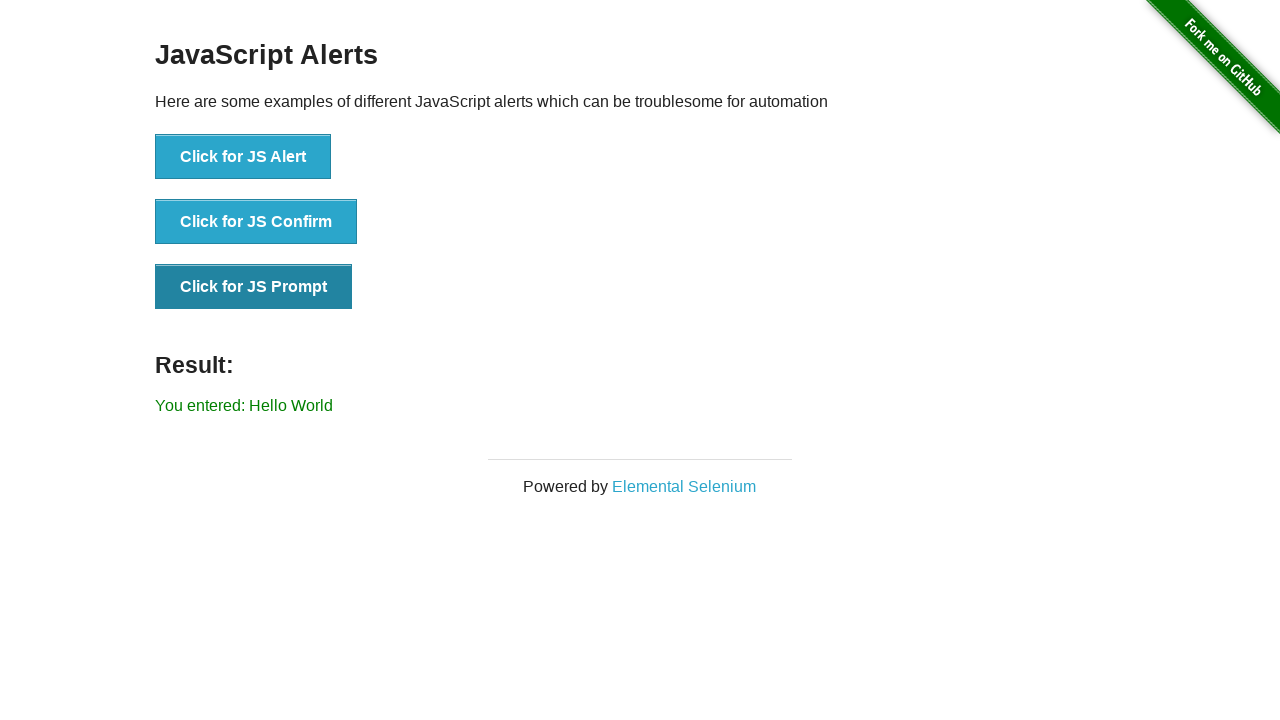